Tests window handling by opening a new tab, switching to it, clicking a link, switching back to the main window, and opening a new window

Starting URL: https://skpatro.github.io/demo/links/

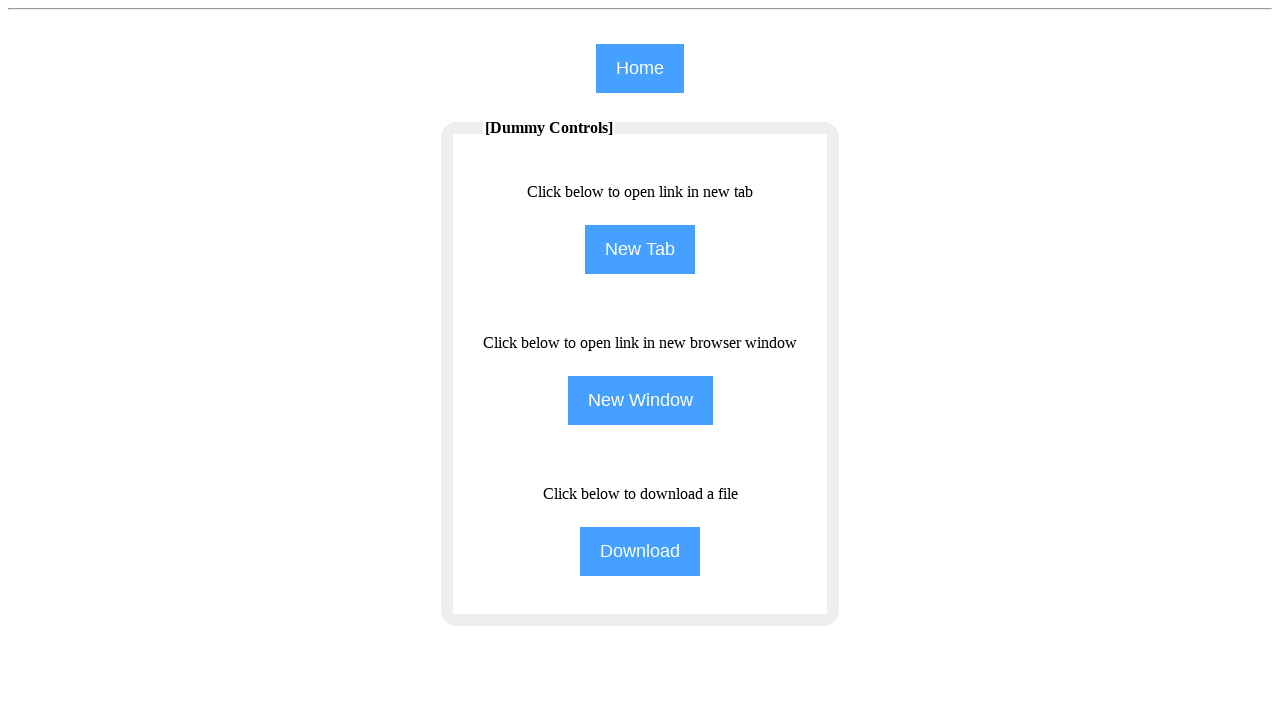

Clicked 'New Tab' button to open a new tab at (640, 250) on input[name='NewTab']
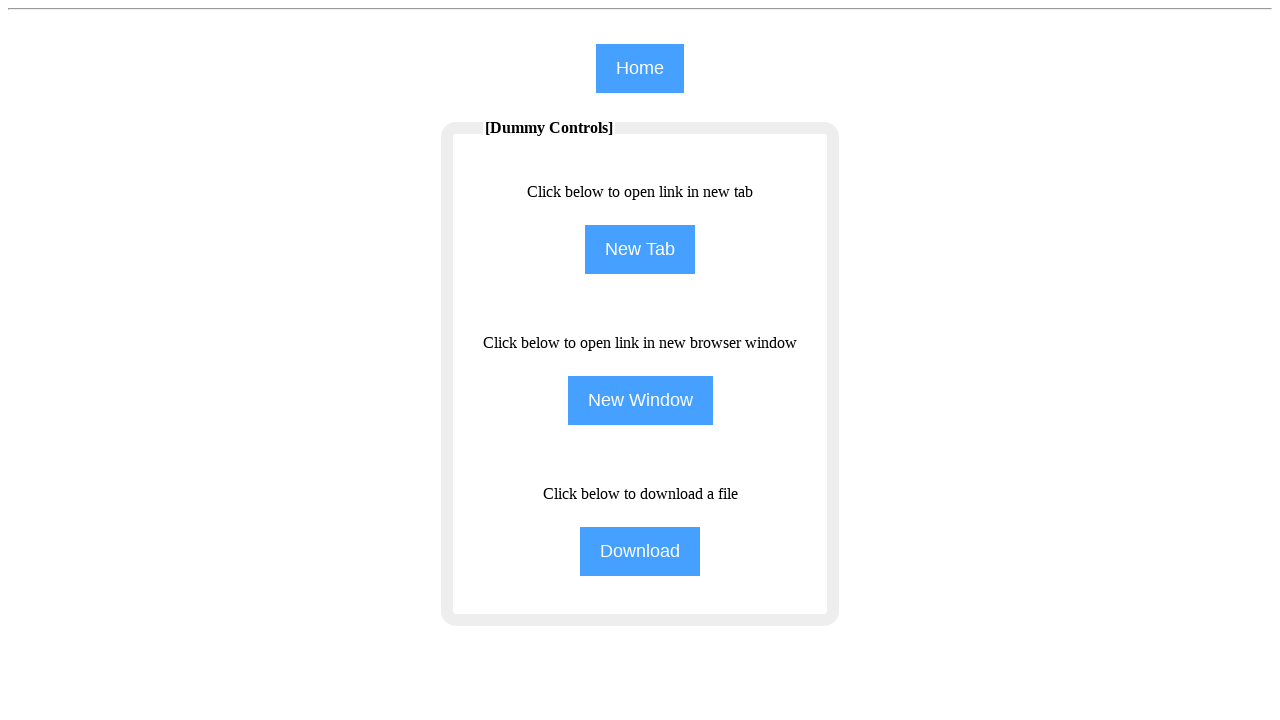

New tab opened and switched to it
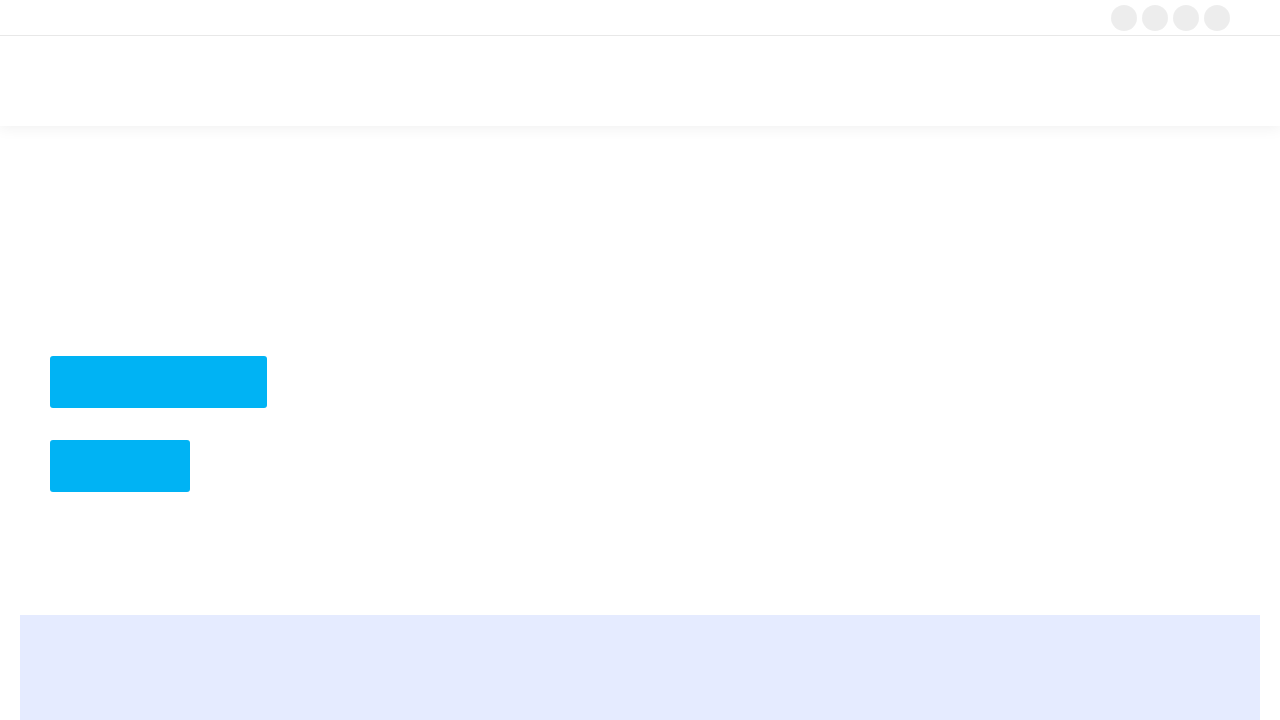

Clicked 'Training' link in the new tab at (980, 81) on (//span[text()='Training'])[1]
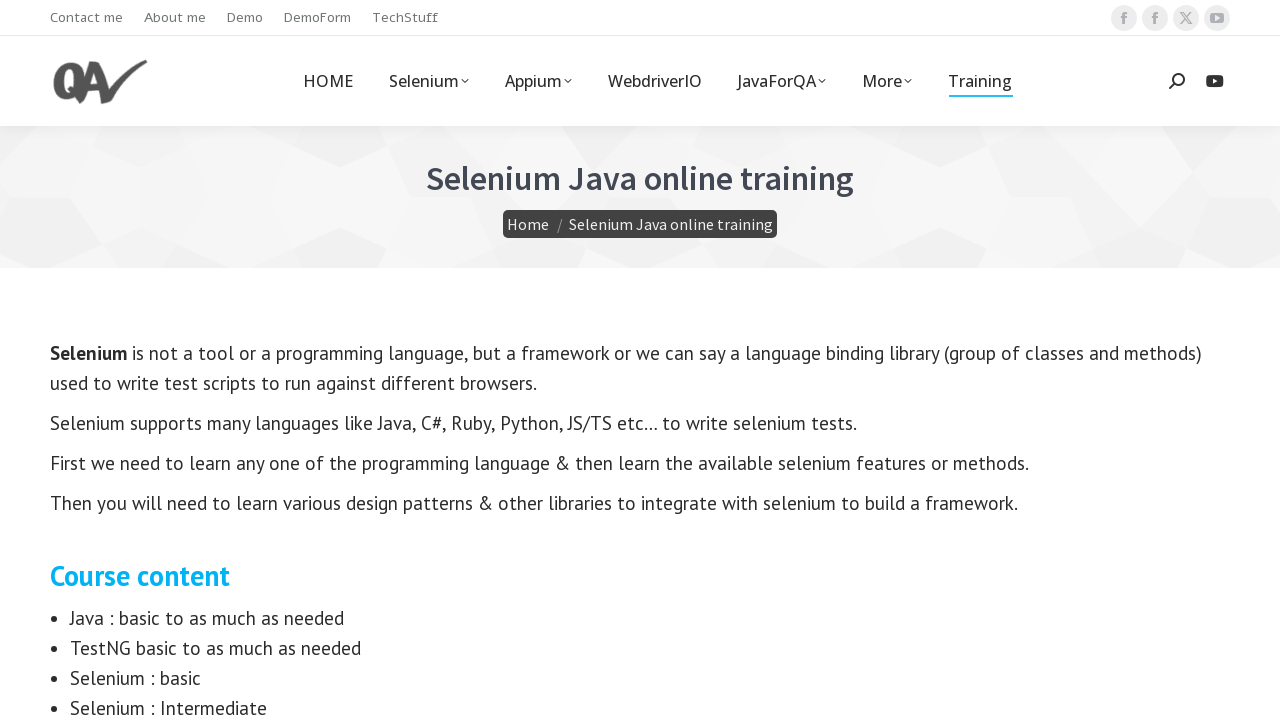

Switched back to original main window
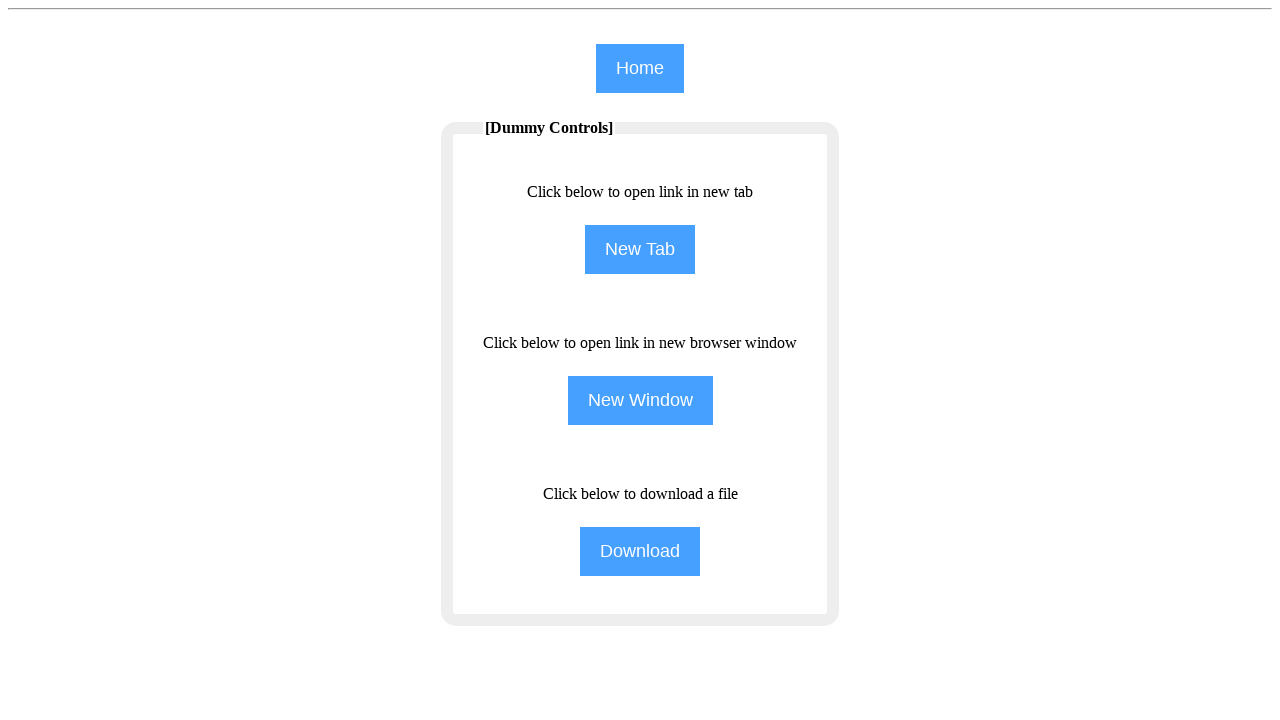

Clicked 'New Window' button to open a new window at (640, 400) on input[name='NewWindow']
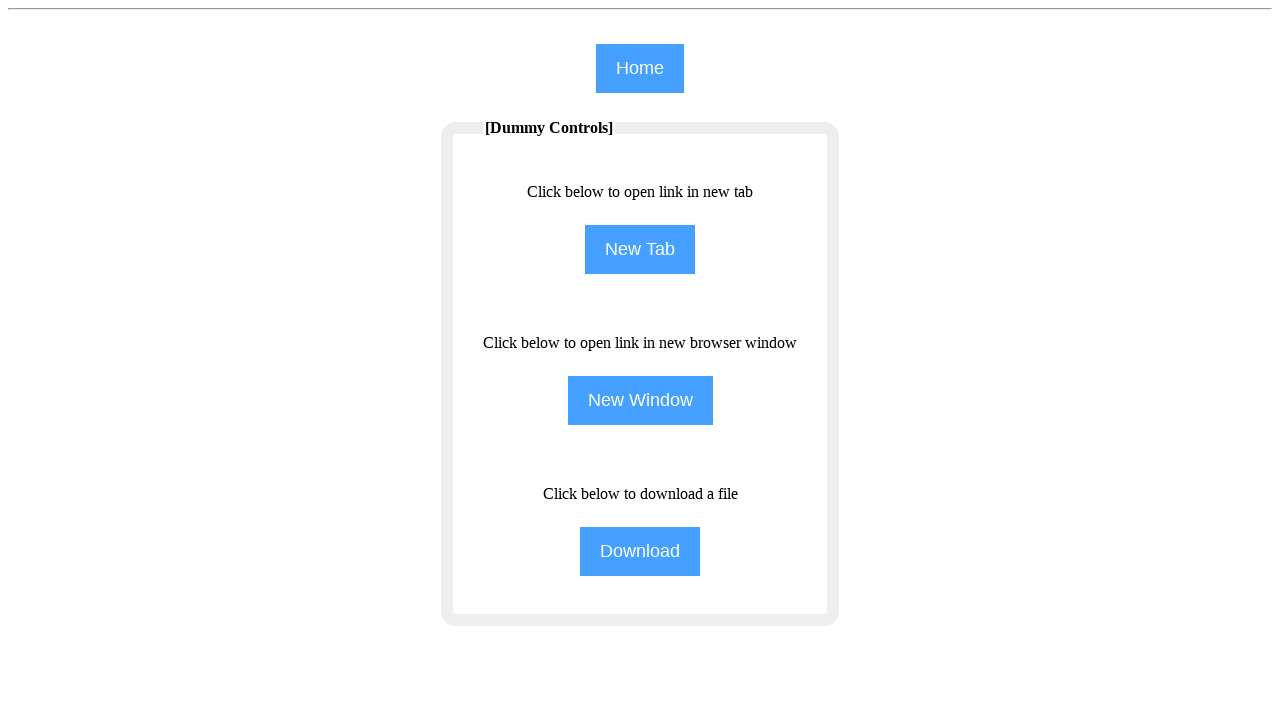

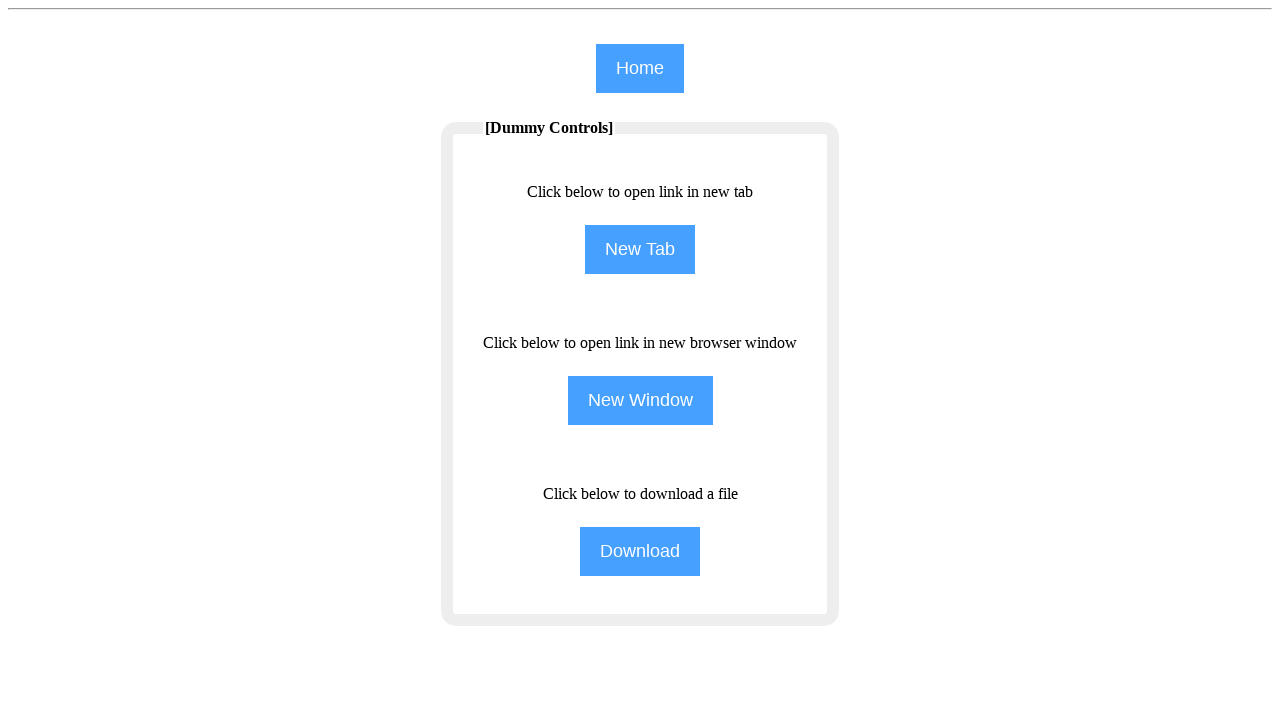